Tests adding the first product from the Phones category to the shopping cart on demoblaze.com, then verifies the product appears in the cart page.

Starting URL: https://www.demoblaze.com/

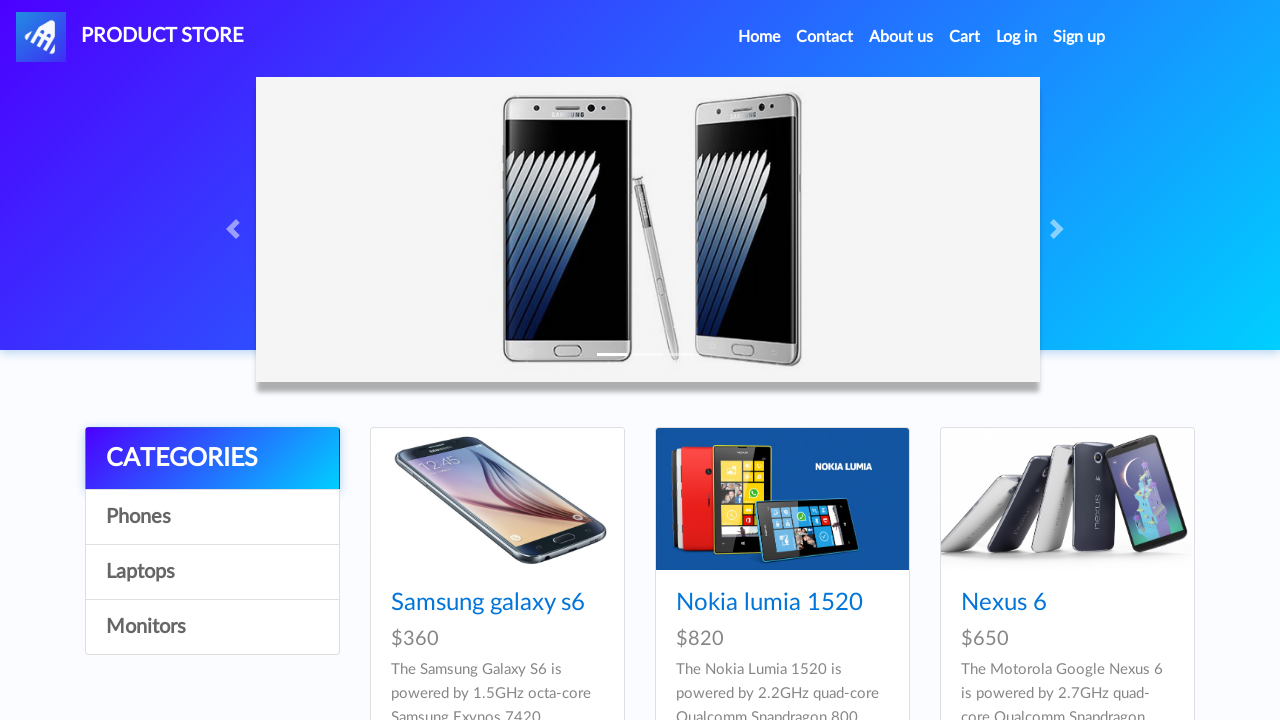

Clicked on 'Phones' category at (212, 517) on text=Phones
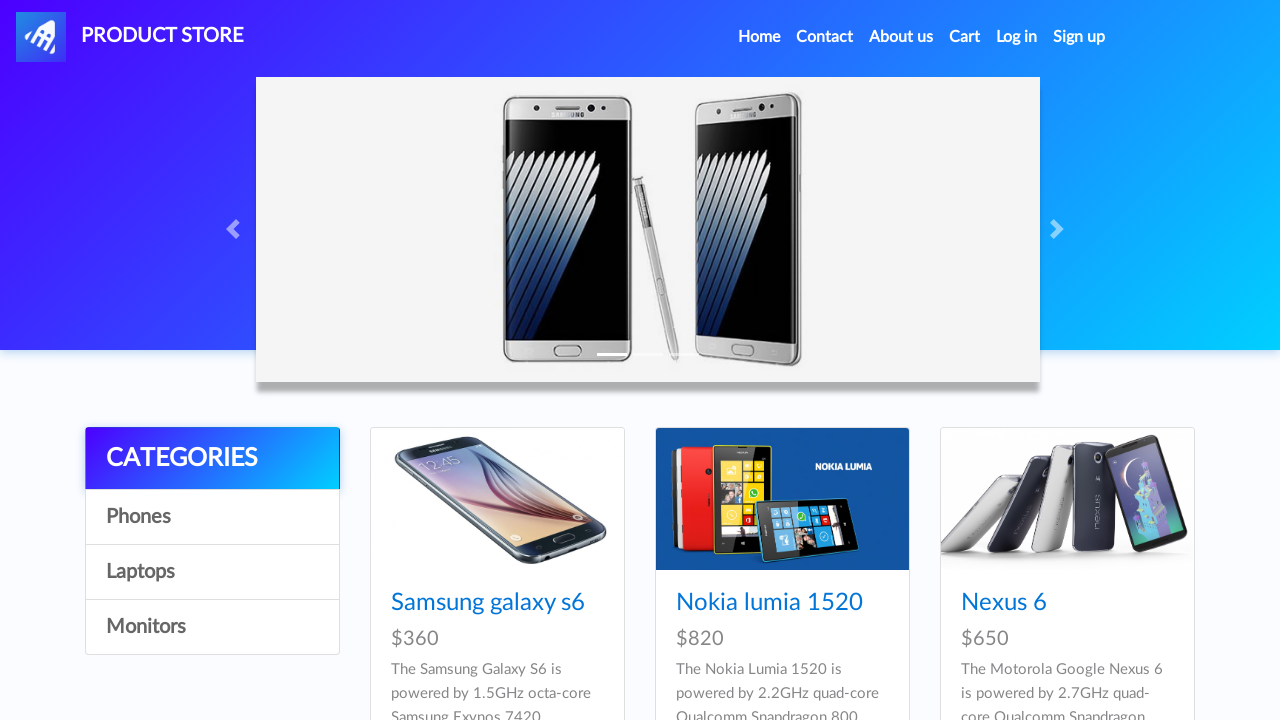

Waited for product cards to load
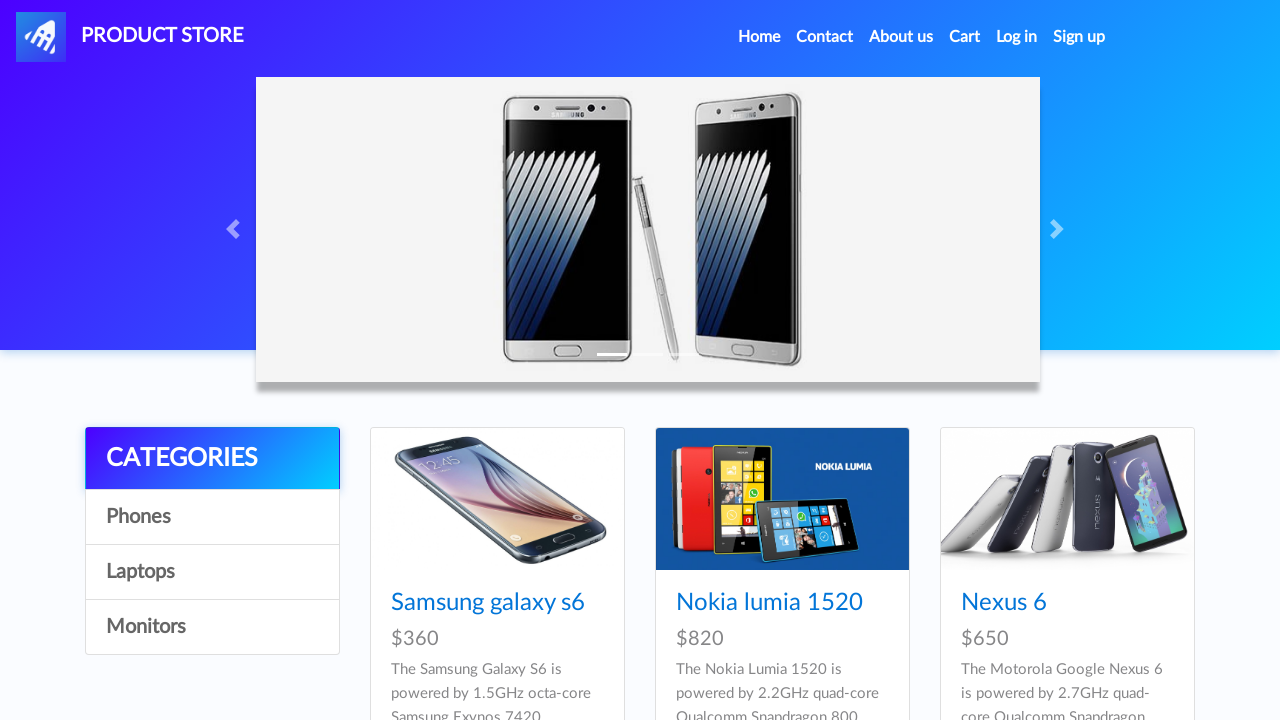

Retrieved first product name: Samsung galaxy s6
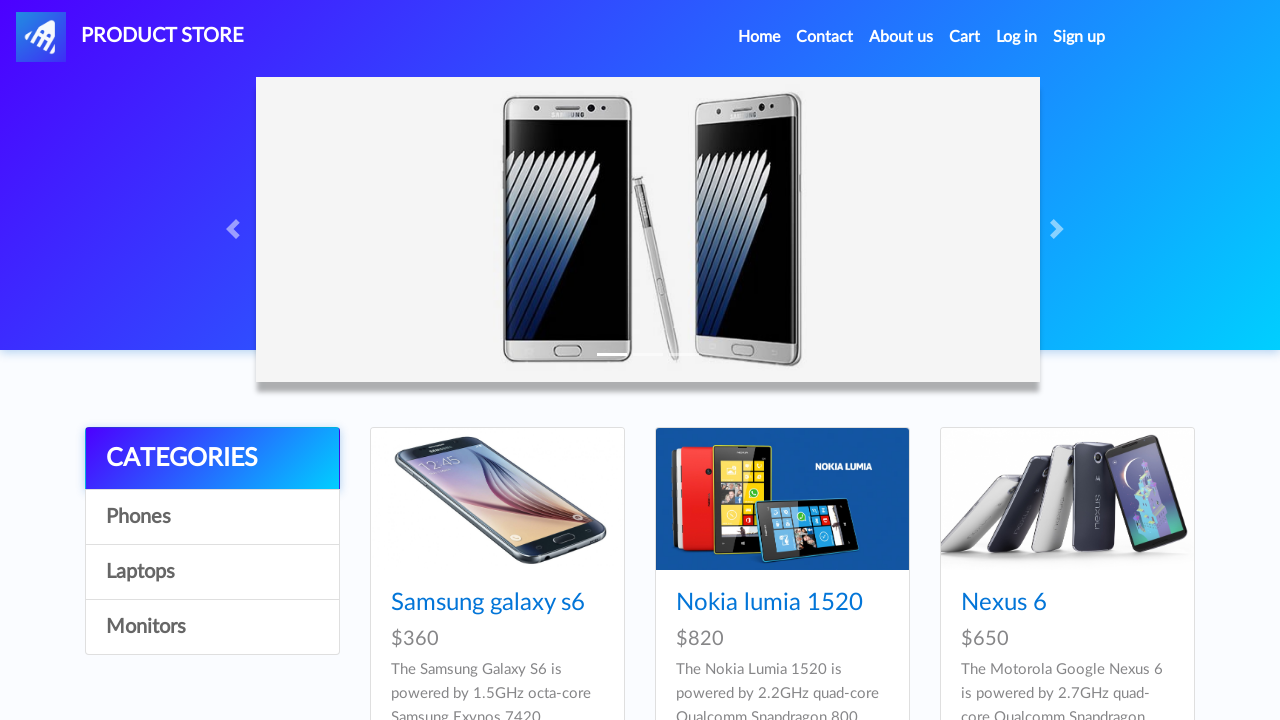

Clicked on the first product at (497, 603) on .card-title >> nth=0
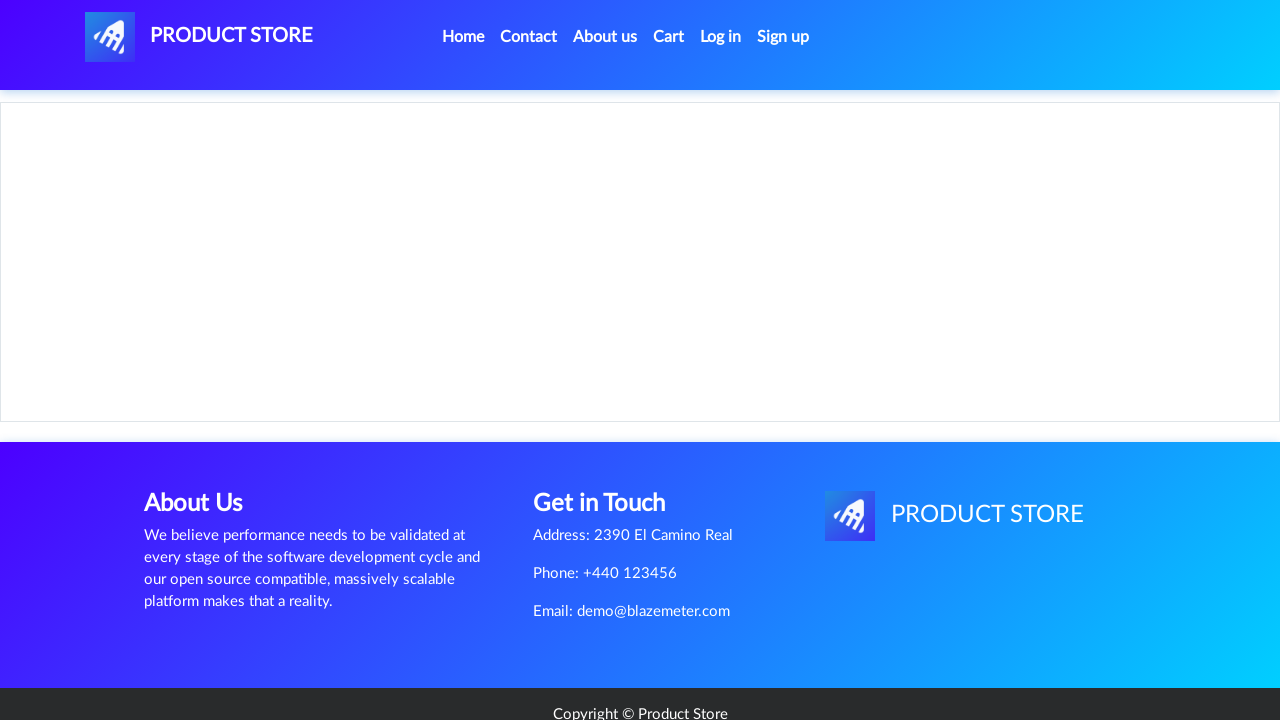

Waited for 'Add to cart' button to appear
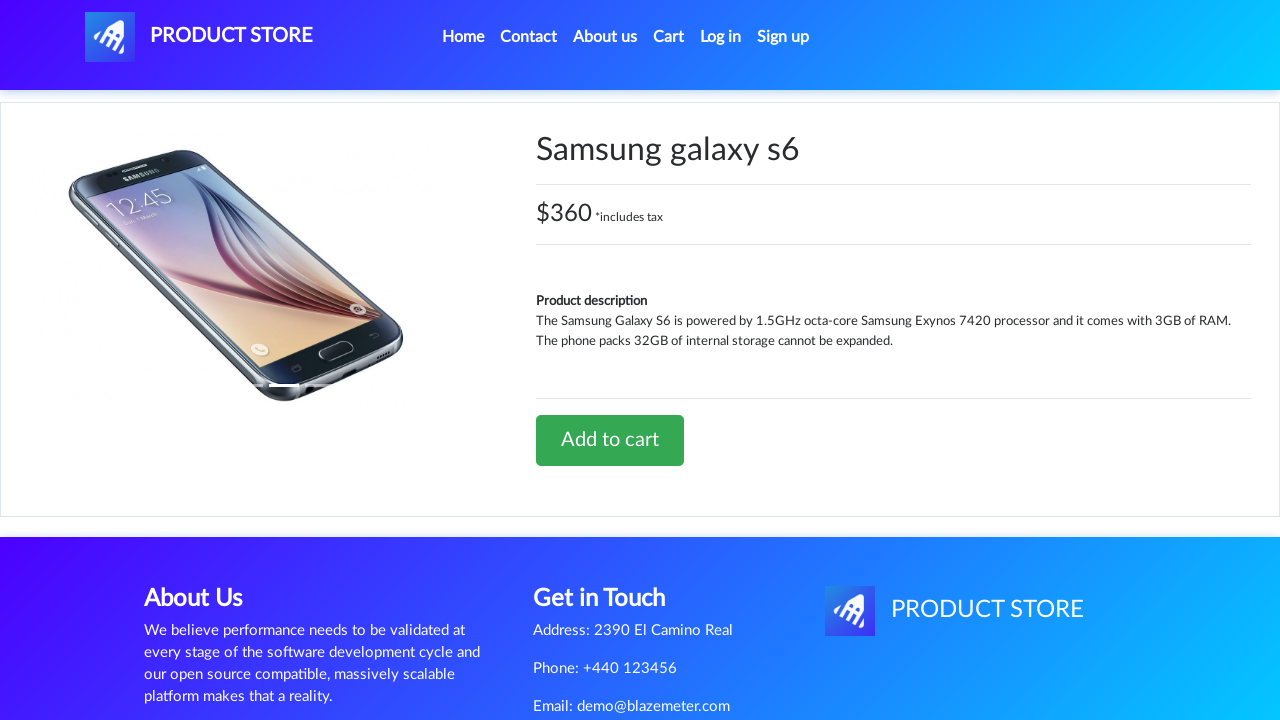

Clicked 'Add to cart' button at (610, 440) on xpath=//a[text()='Add to cart']
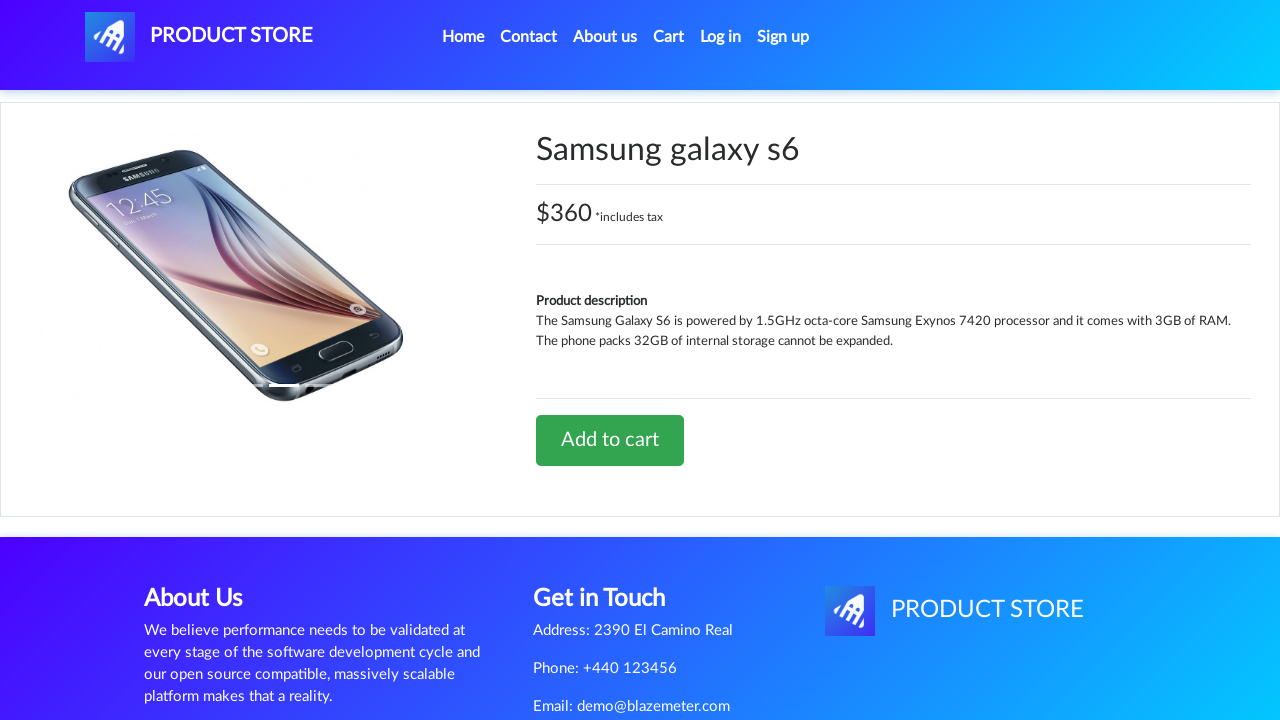

Handled confirmation alert and waited for processing
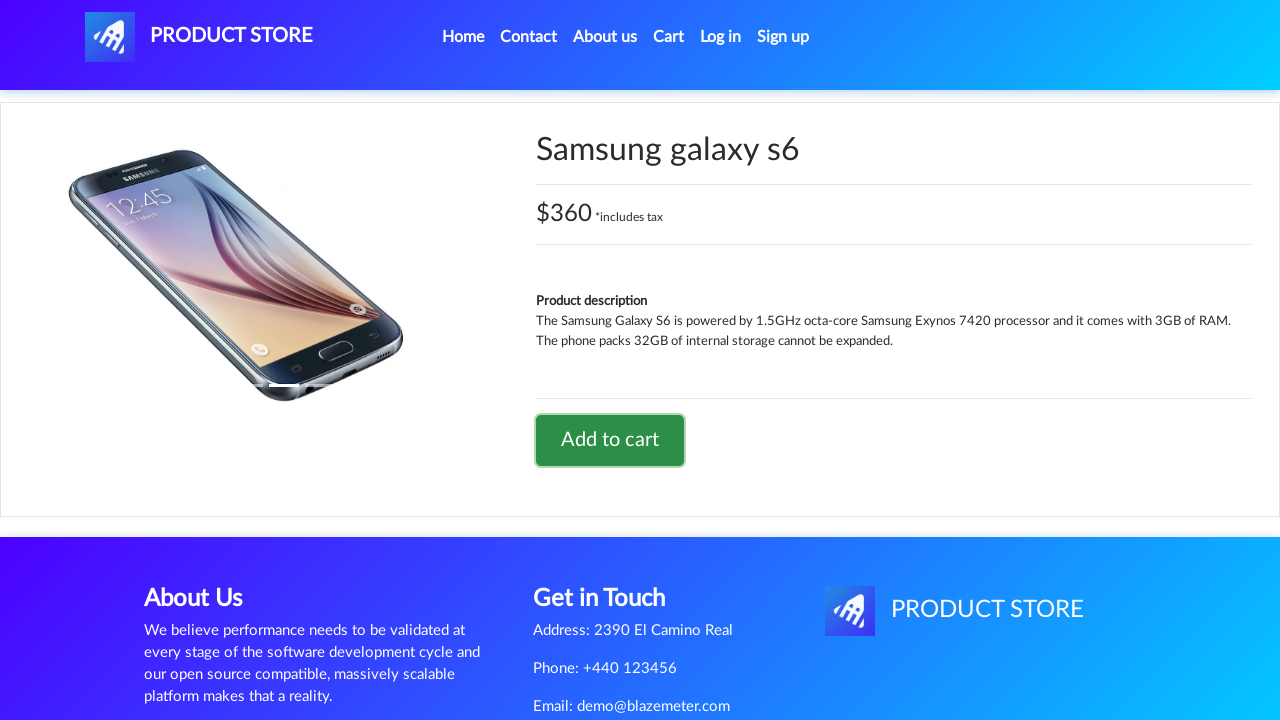

Clicked on cart button at (669, 37) on #cartur
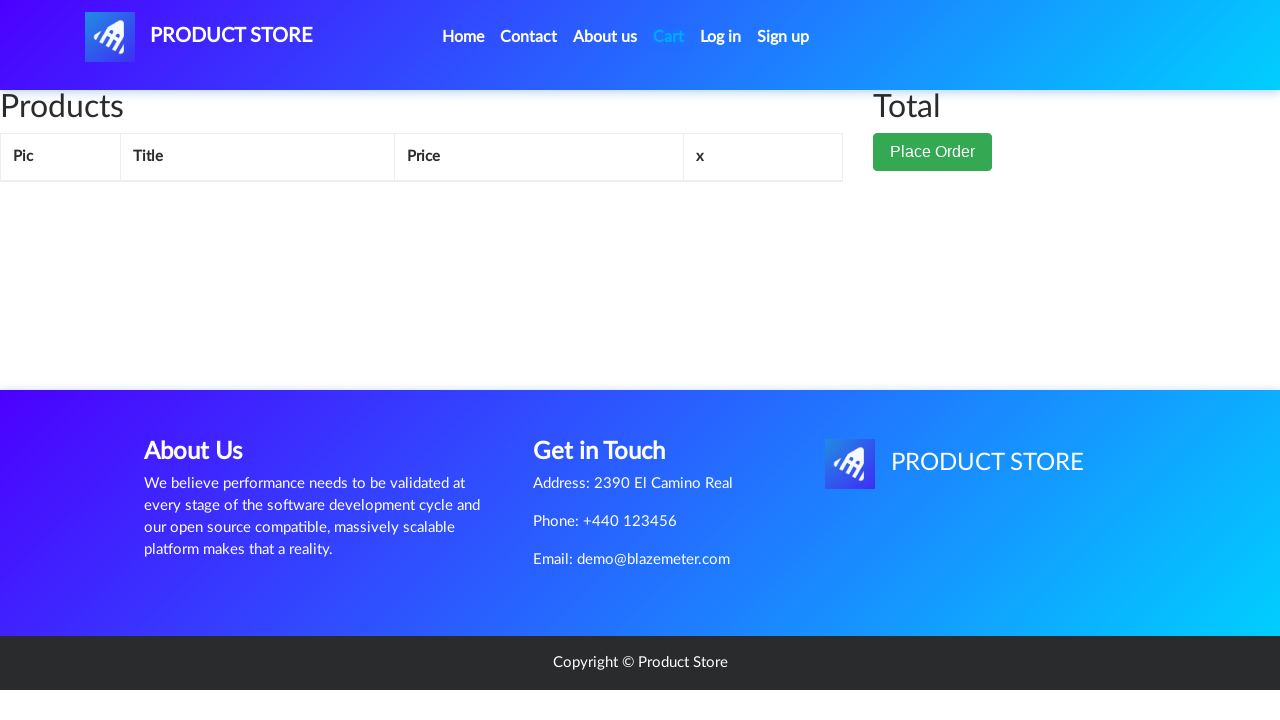

Waited for cart page to load successfully
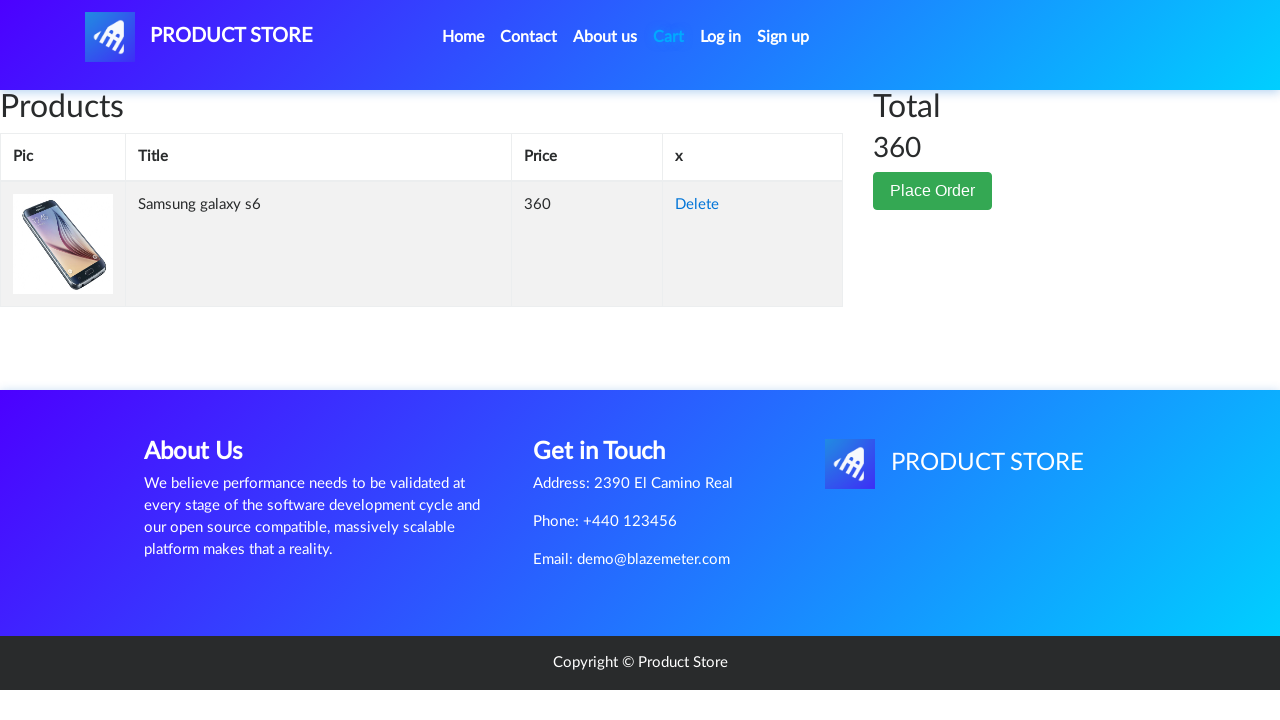

Verified that 'Samsung galaxy s6' is present in the cart
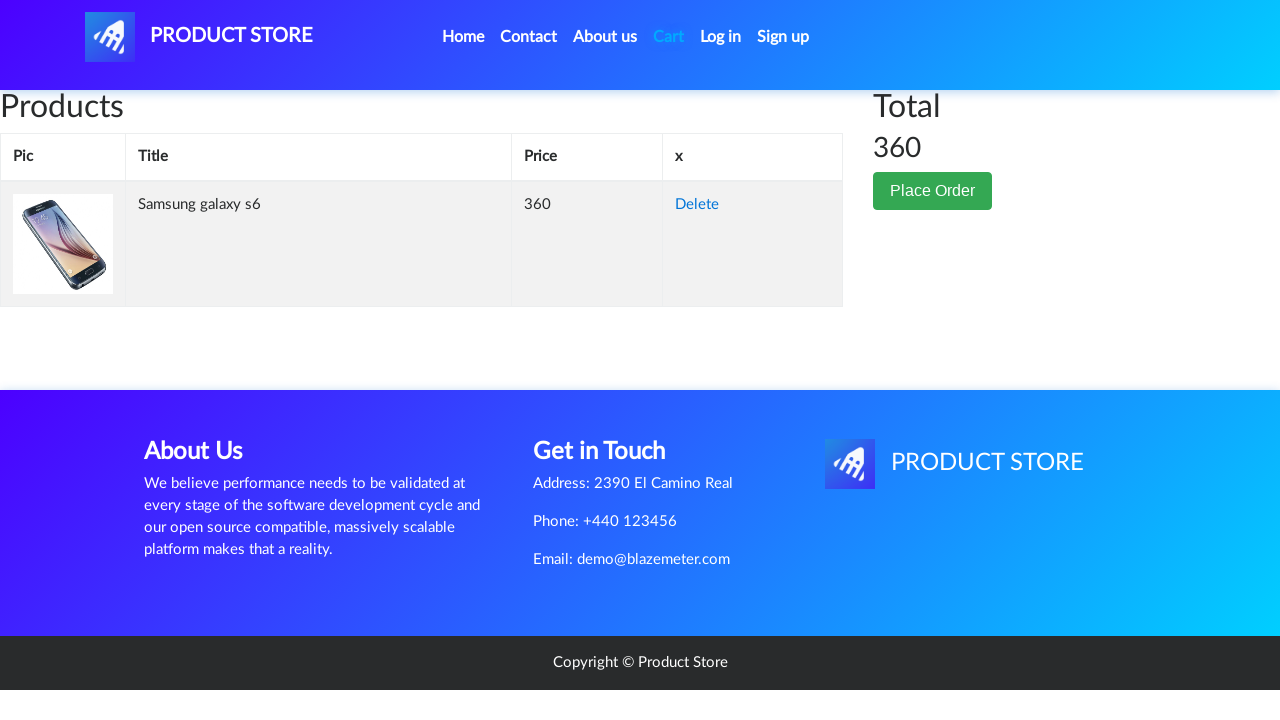

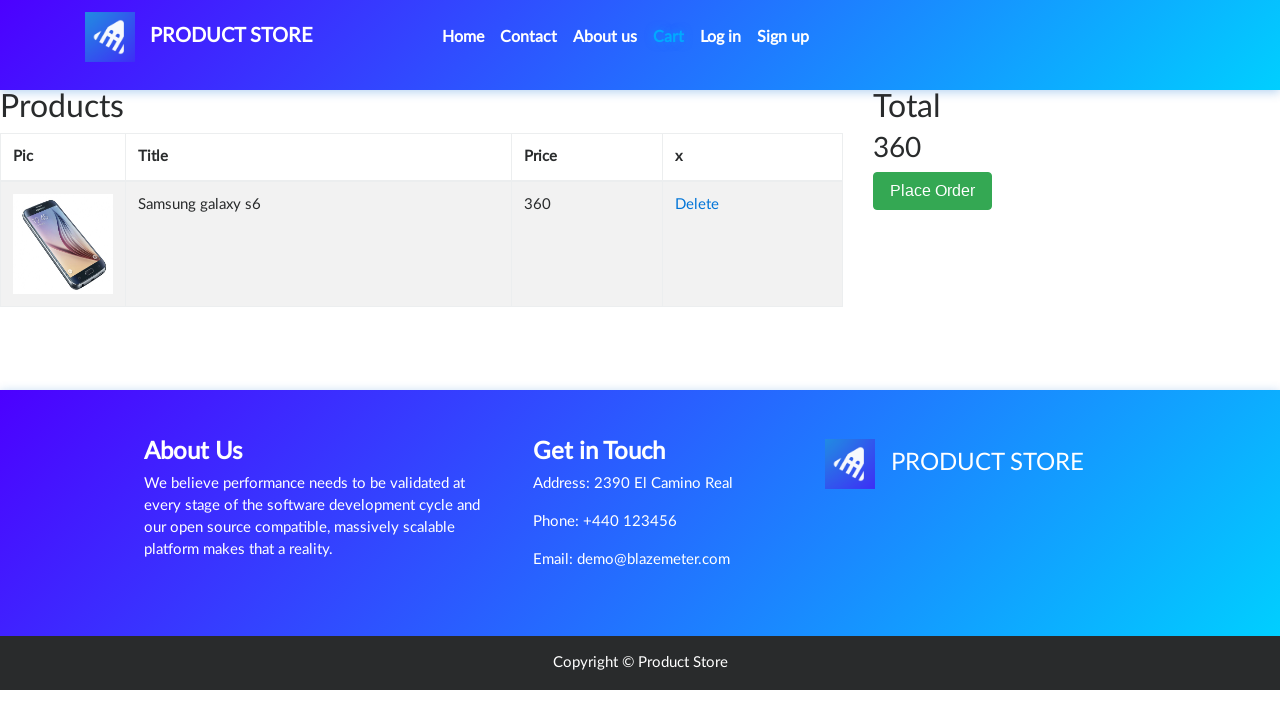